Tests clicking a link on the OrangeHRM login page that opens a new browser window, demonstrating window handle functionality

Starting URL: https://opensource-demo.orangehrmlive.com/web/index.php/auth/login

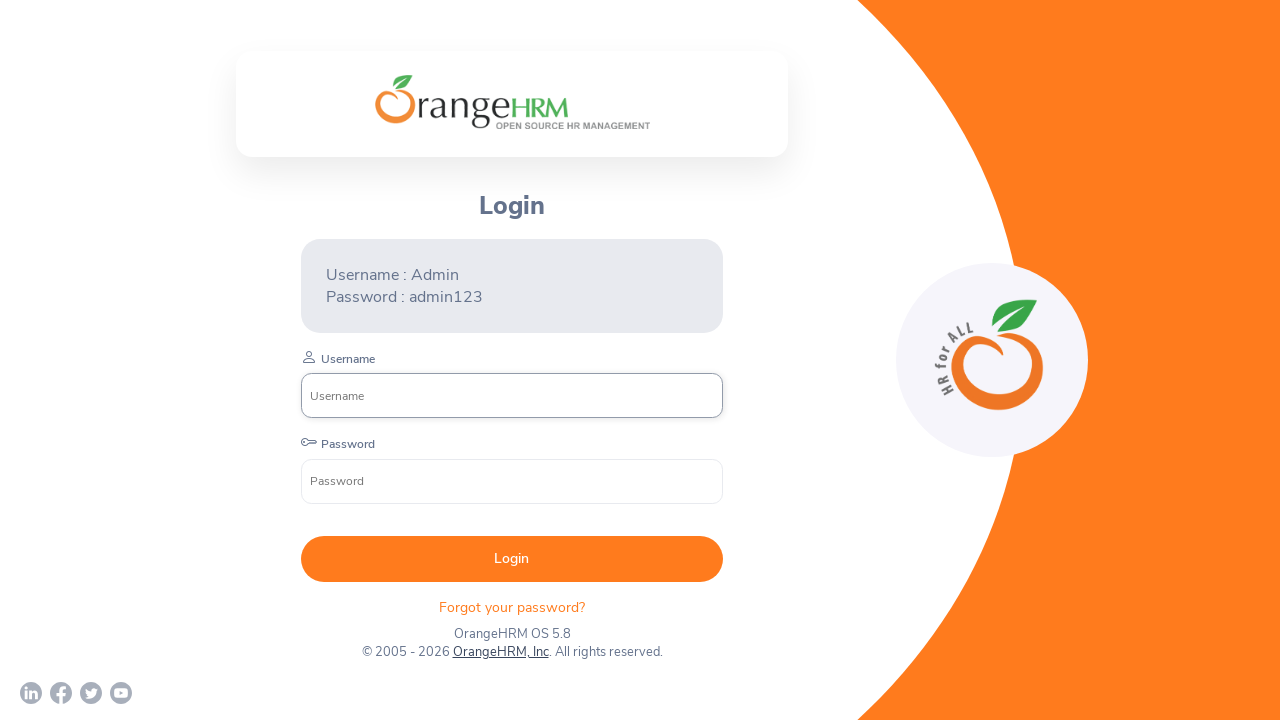

OrangeHRM login page loaded and network idle
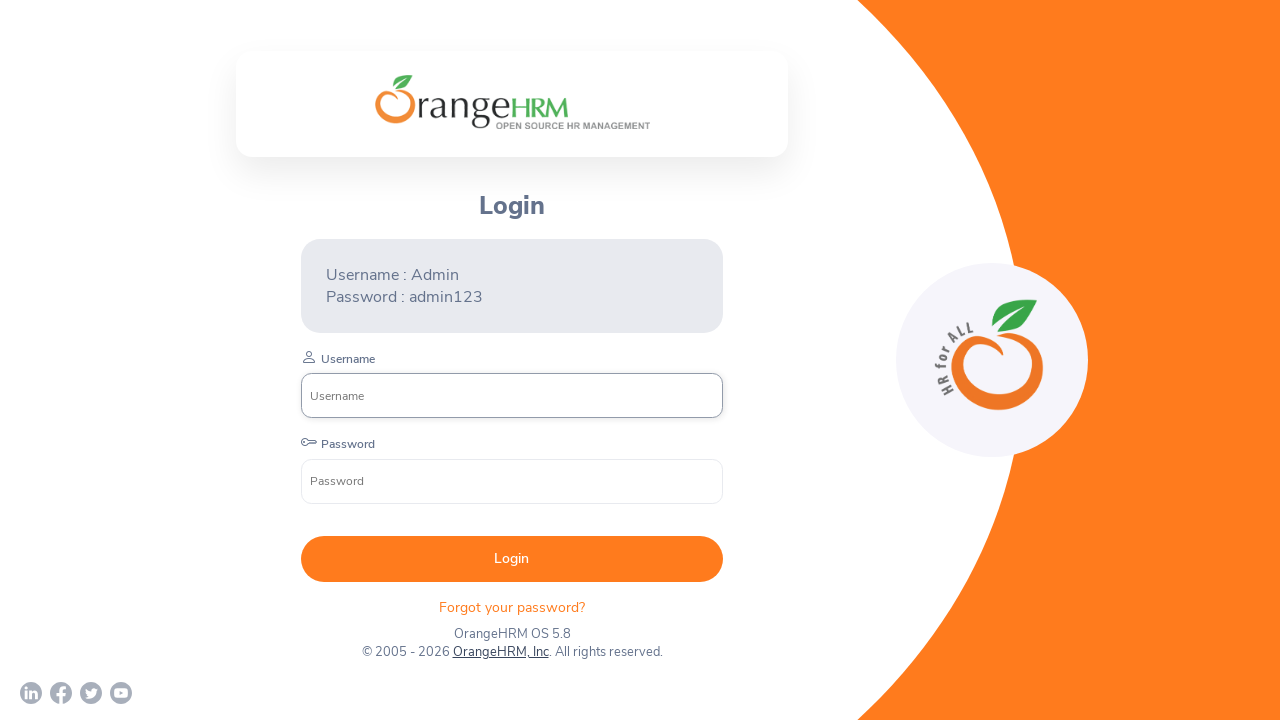

Clicked OrangeHRM, Inc link to open new window at (500, 652) on a:has-text('OrangeHRM, Inc')
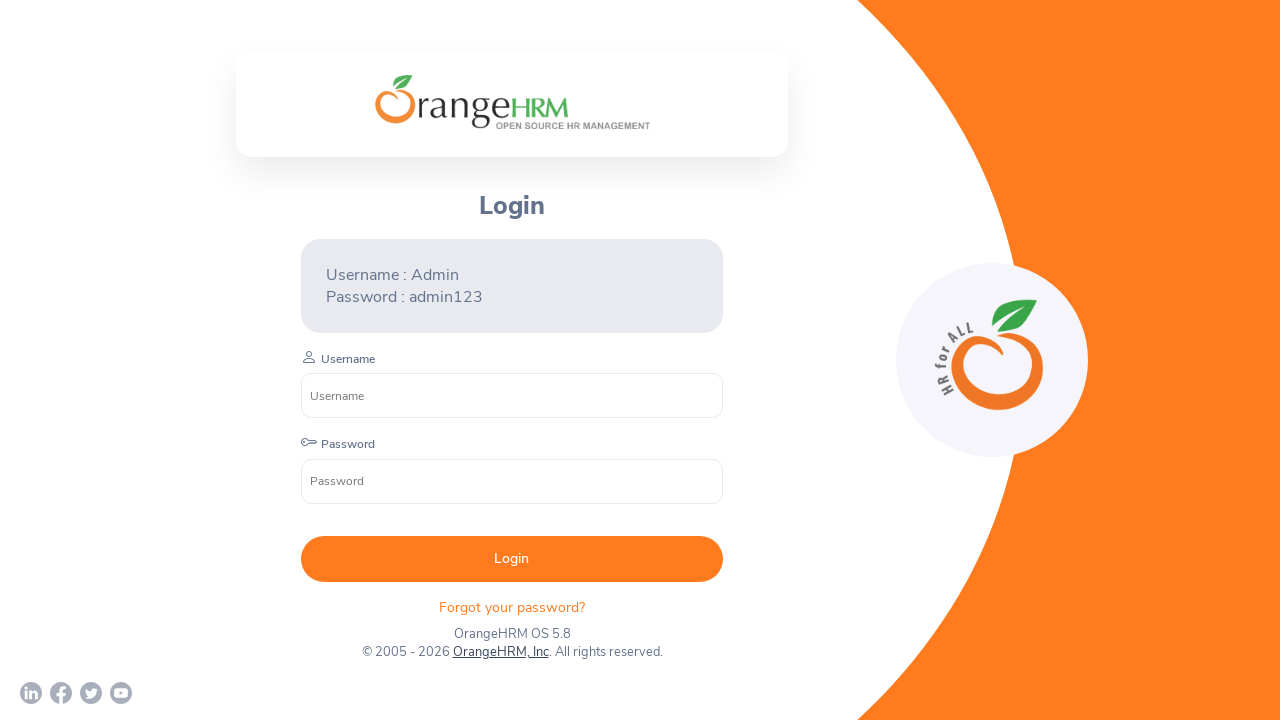

New browser window opened and page object retrieved
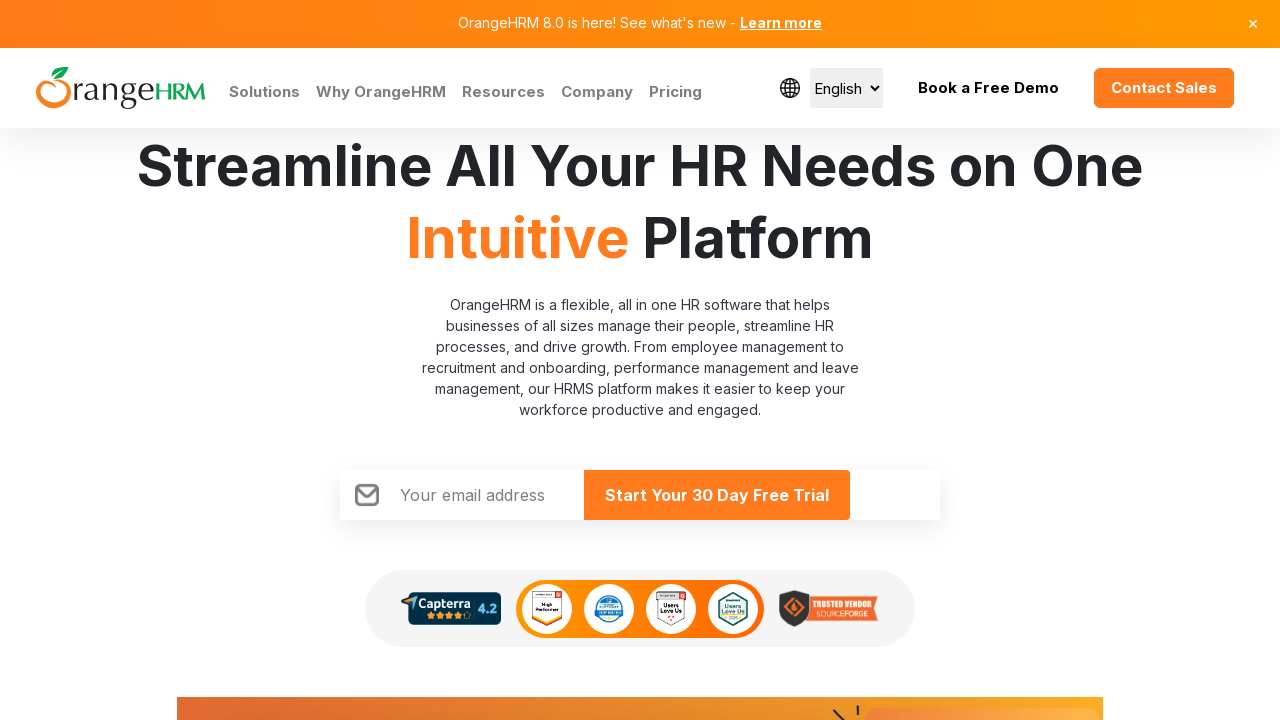

New page DOM content loaded
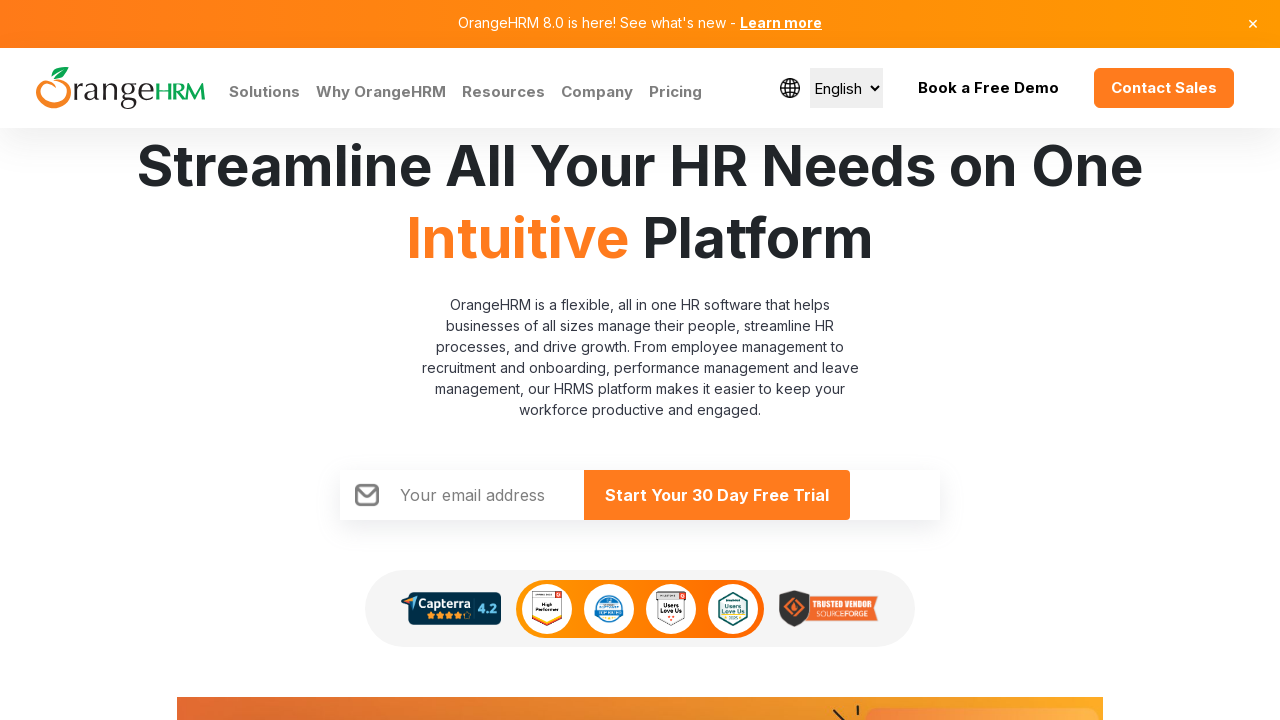

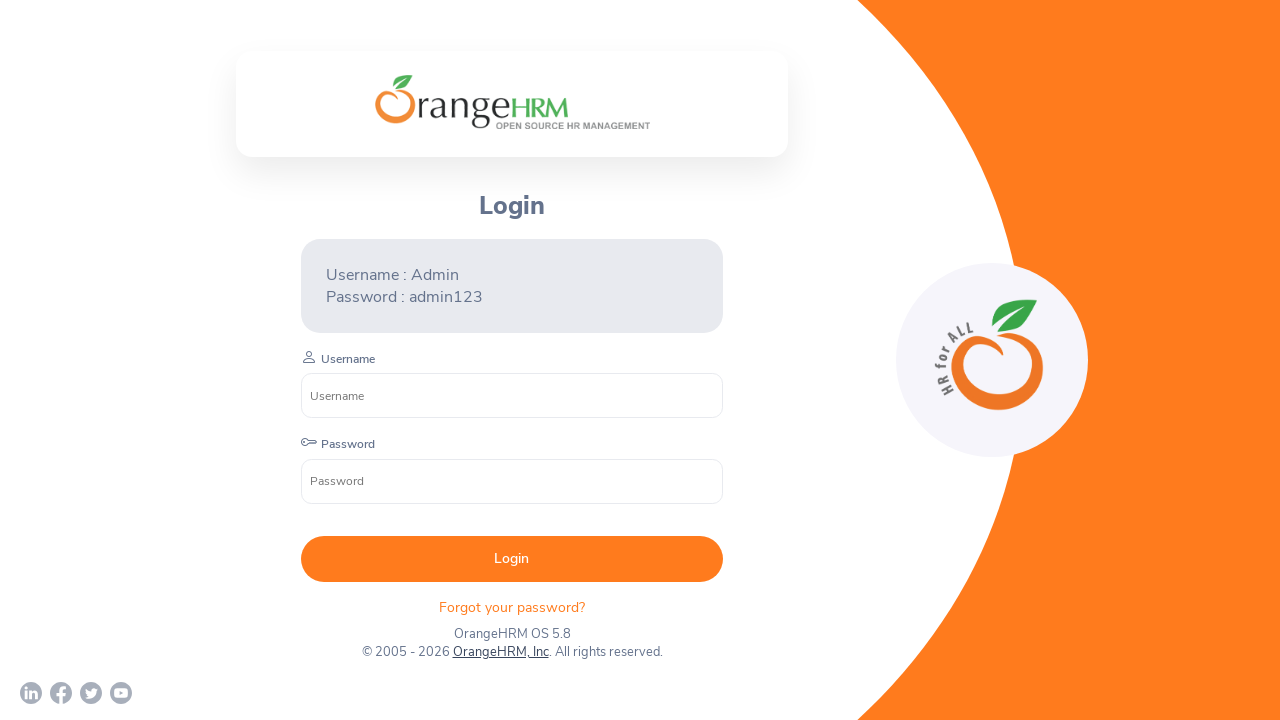